Tests a web calculator by clicking number and operator buttons to perform a calculation, then verifies the result is displayed

Starting URL: https://theautomationzone.blogspot.com/2022/01/calculator.html

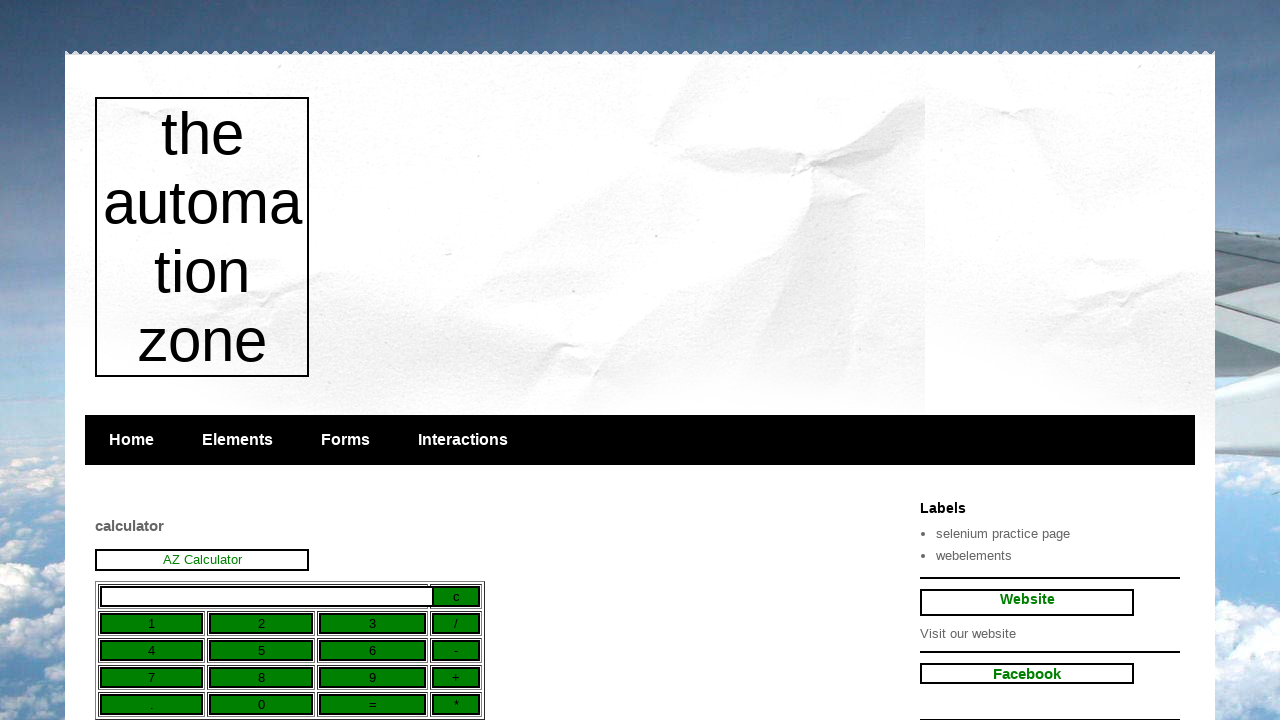

Navigated to calculator webpage
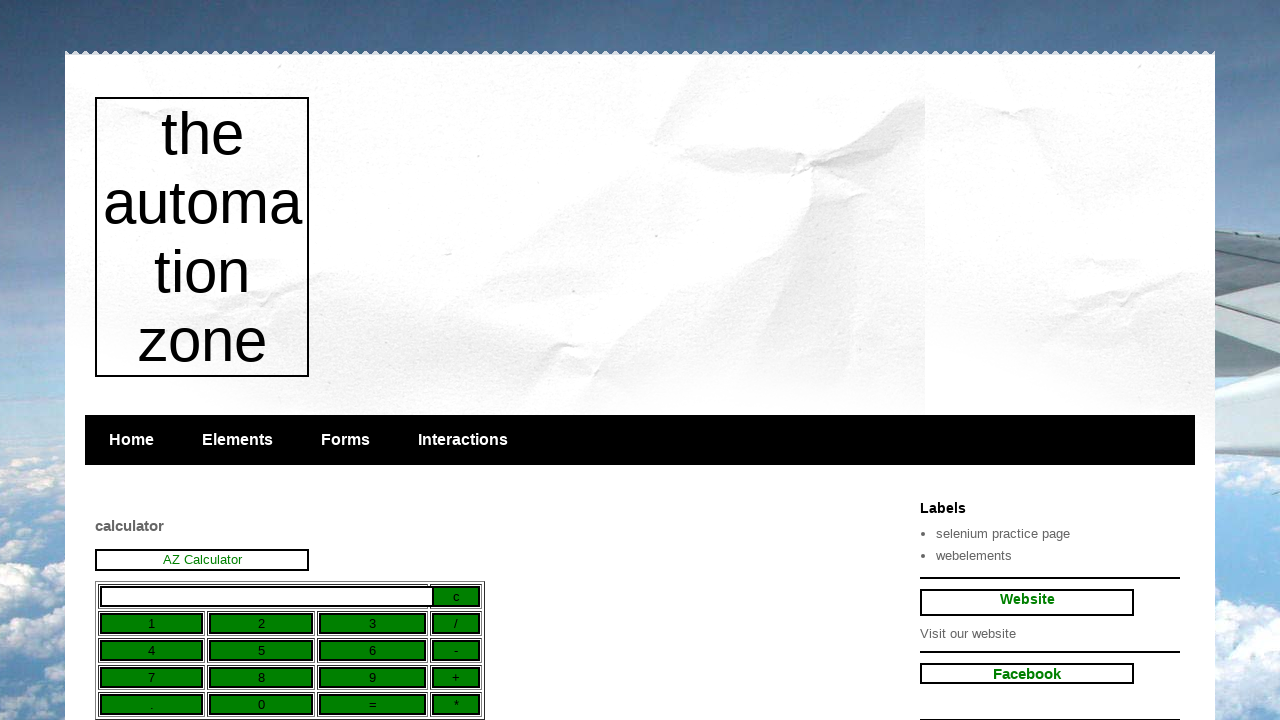

Clicked first number button (row 2, column 3) at (373, 624) on xpath=//table/tbody/tr[2]/td[3]/input
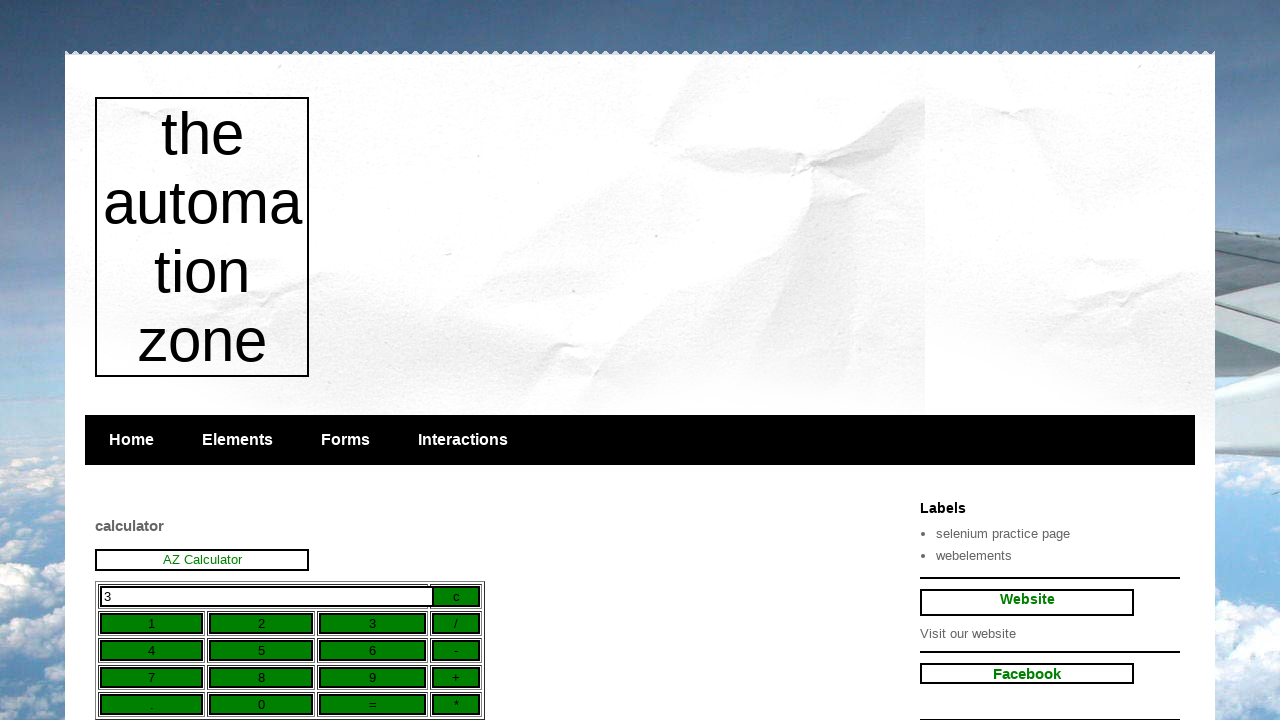

Clicked operator/function button (row 5, column 4) at (456, 705) on xpath=//table/tbody/tr[5]/td[4]/input
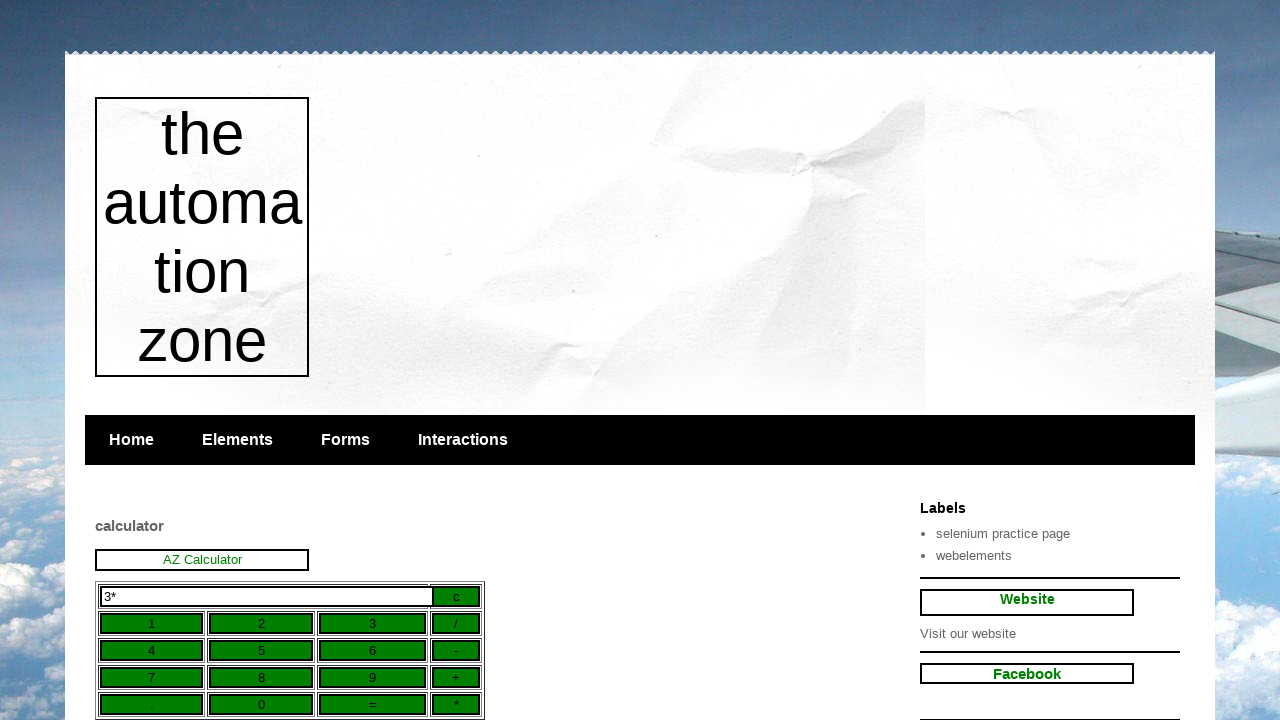

Clicked second number button (row 4, column 2) at (261, 678) on xpath=//table/tbody/tr[4]/td[2]/input
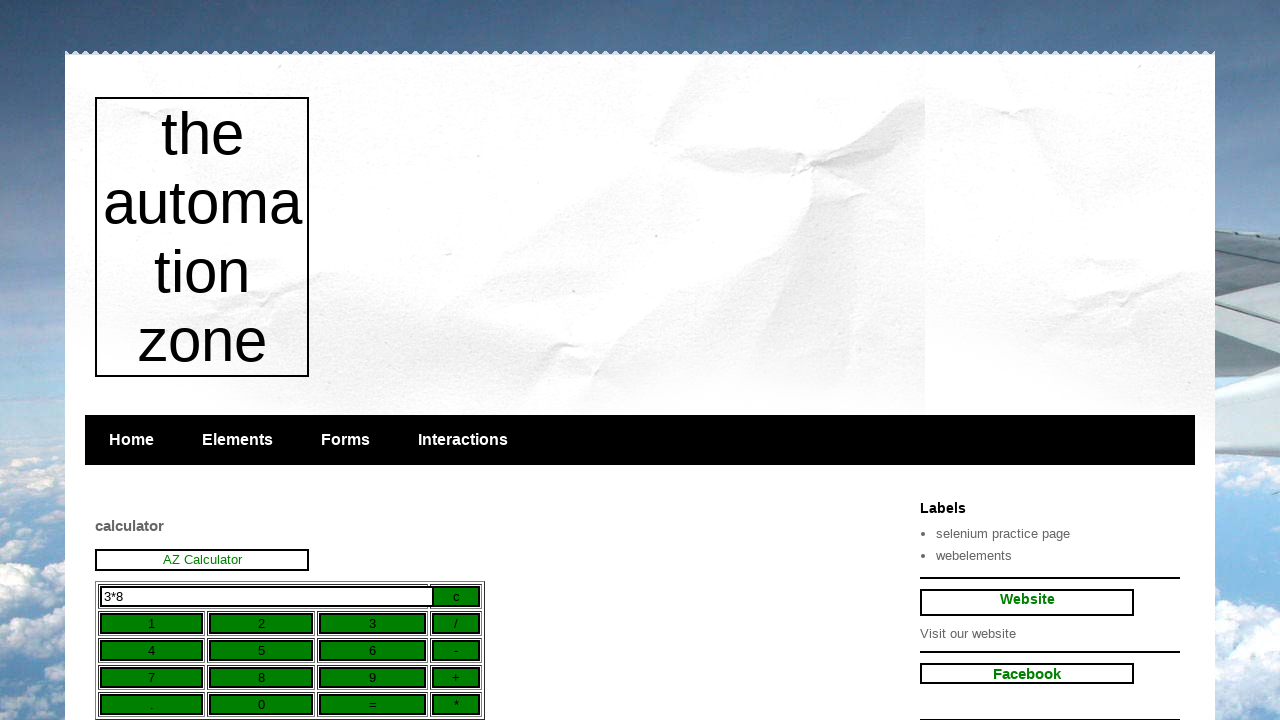

Clicked equals button (row 5, column 3) at (373, 705) on xpath=//table/tbody/tr[5]/td[3]/input
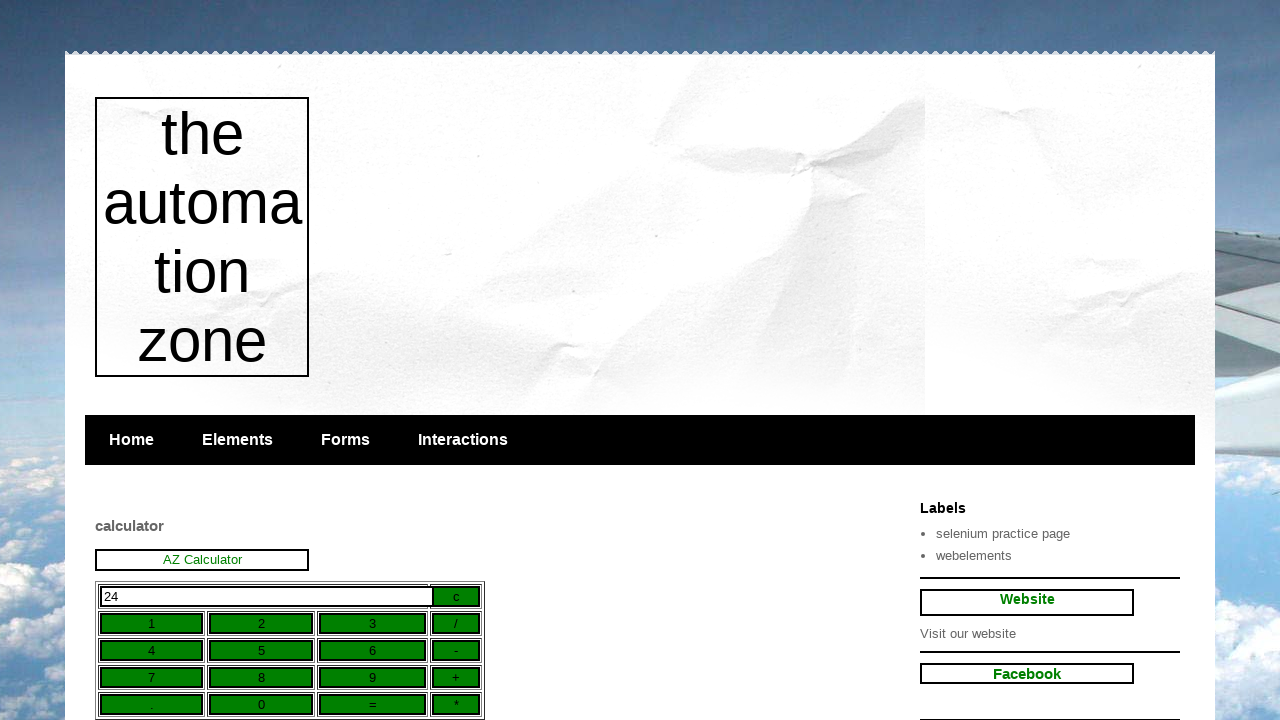

Calculator result displayed in result field
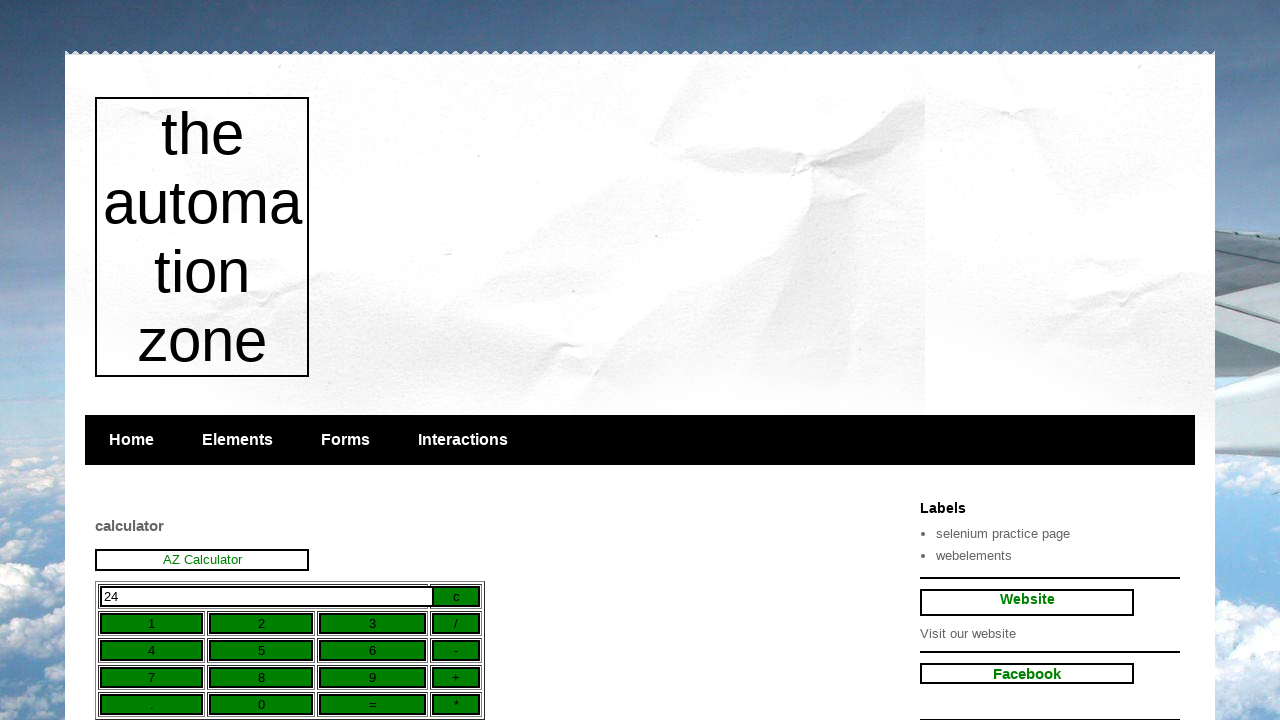

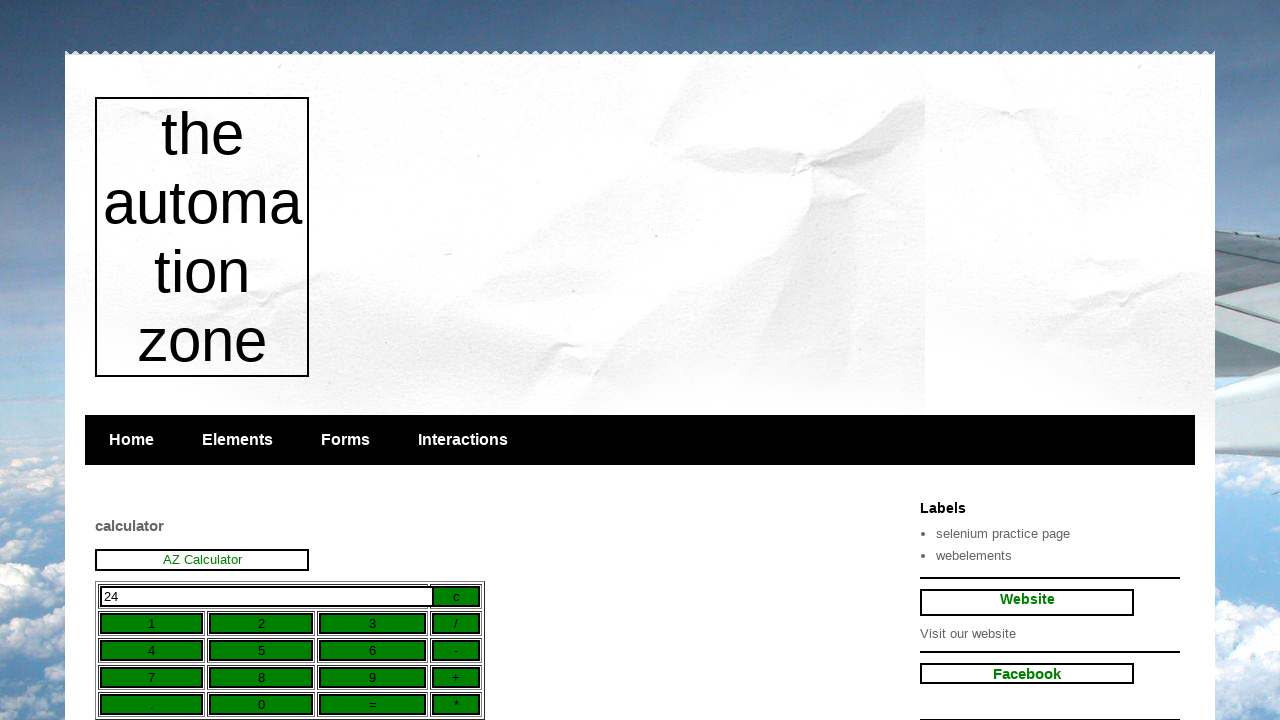